Tests that new todo items are appended to the bottom of the list and the counter displays correctly

Starting URL: https://demo.playwright.dev/todomvc

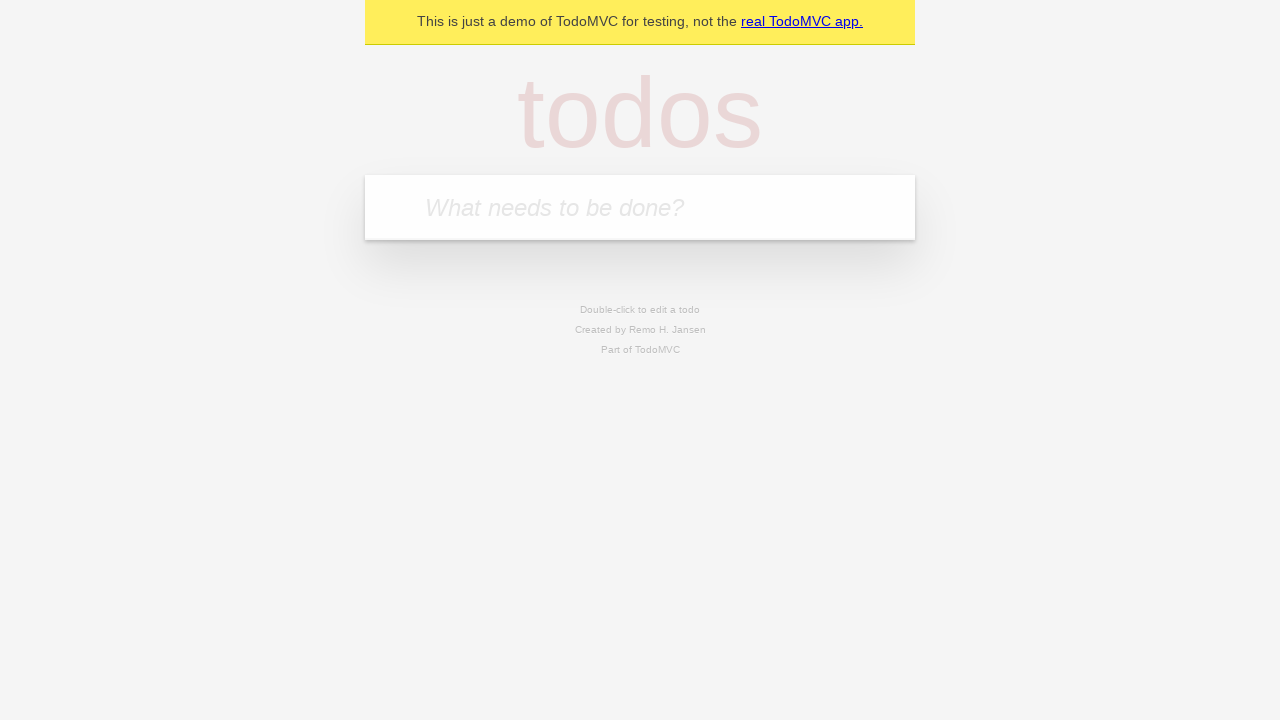

Located the 'What needs to be done?' input field
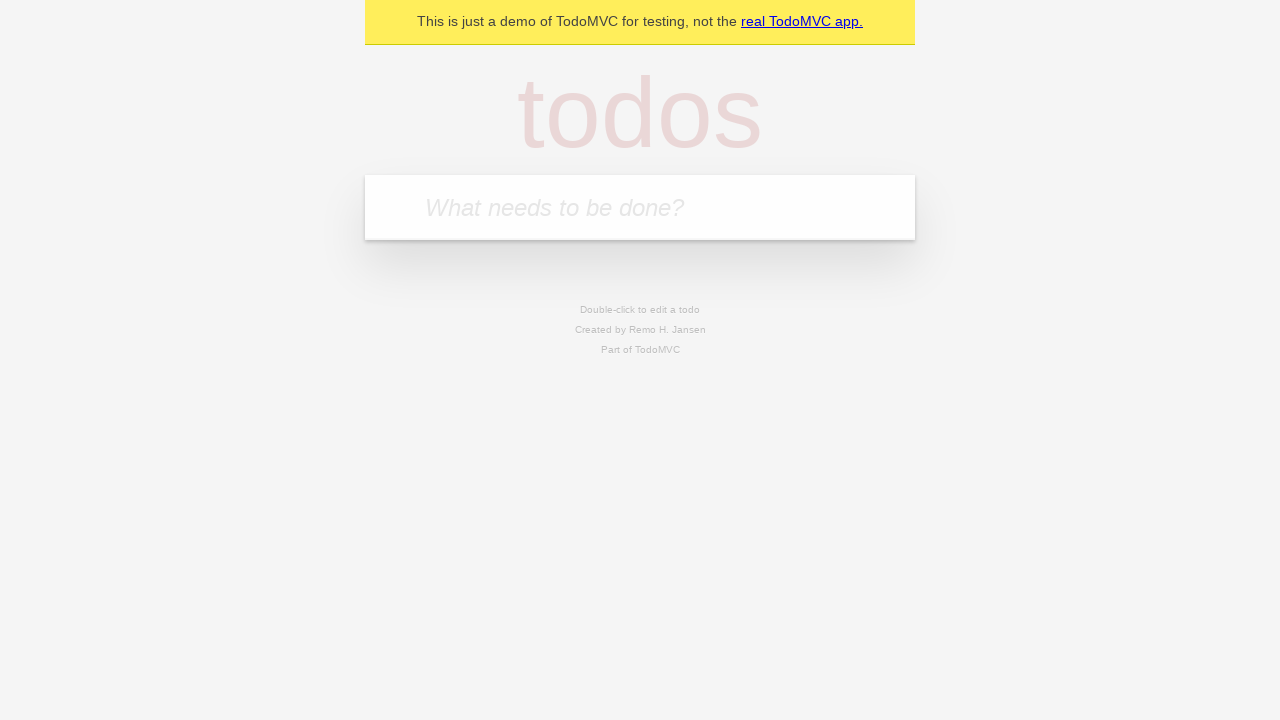

Filled input field with 'buy some cheese' on internal:attr=[placeholder="What needs to be done?"i]
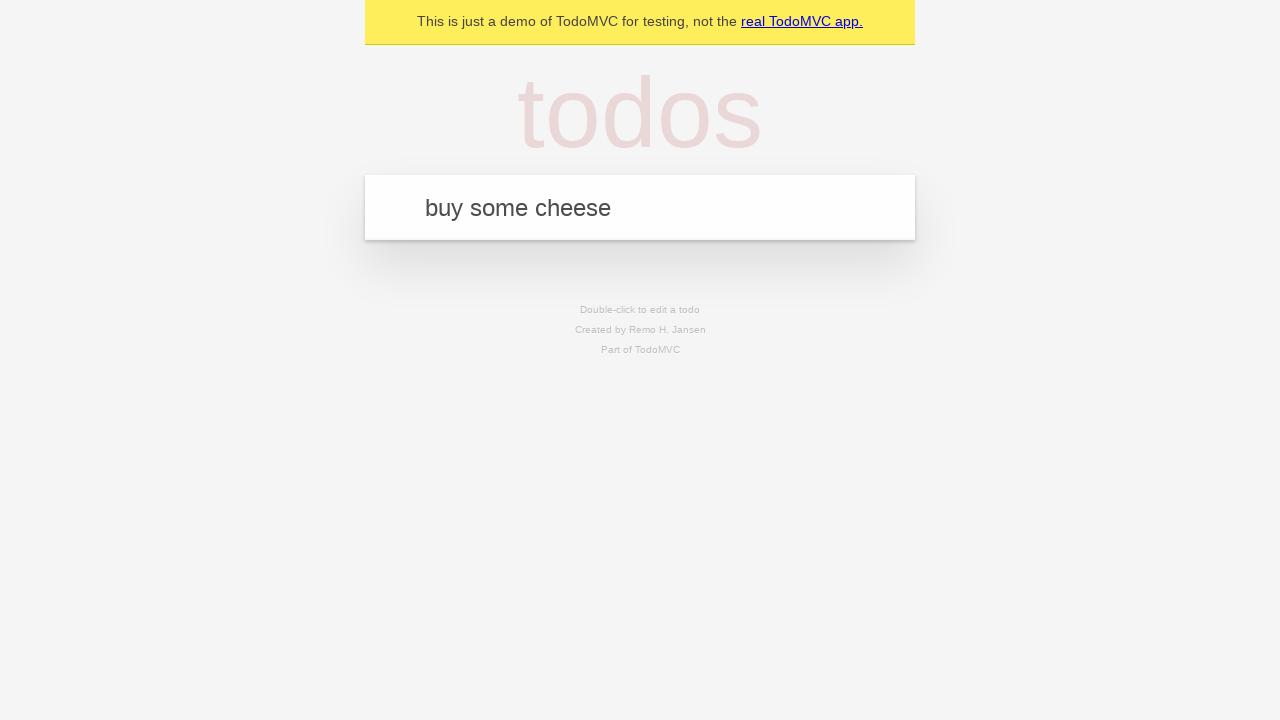

Pressed Enter to add 'buy some cheese' to the todo list on internal:attr=[placeholder="What needs to be done?"i]
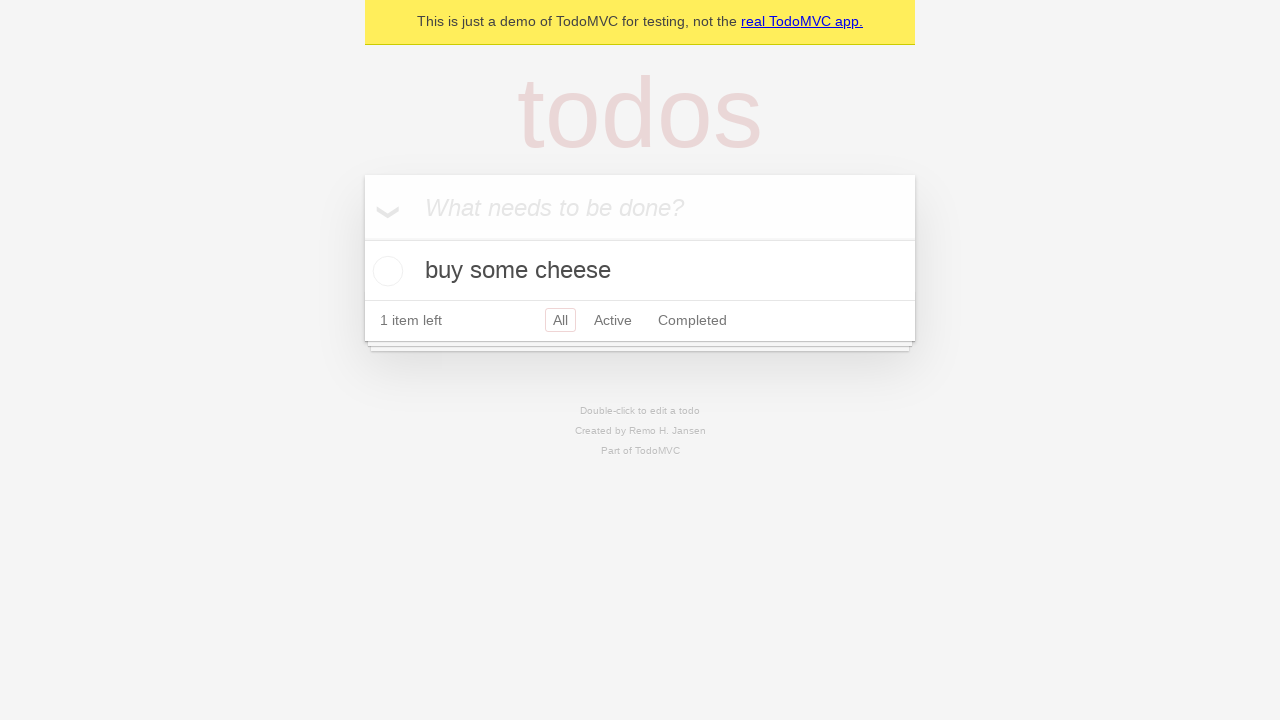

Filled input field with 'feed the cat' on internal:attr=[placeholder="What needs to be done?"i]
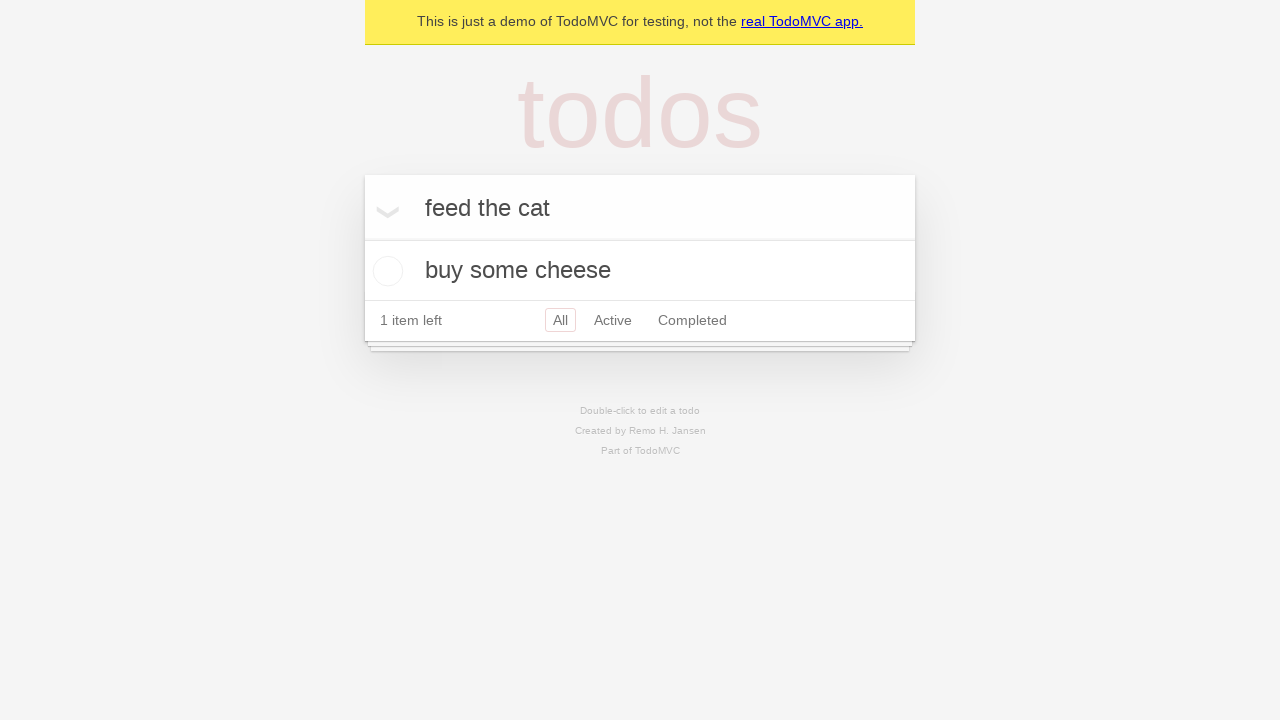

Pressed Enter to add 'feed the cat' to the todo list on internal:attr=[placeholder="What needs to be done?"i]
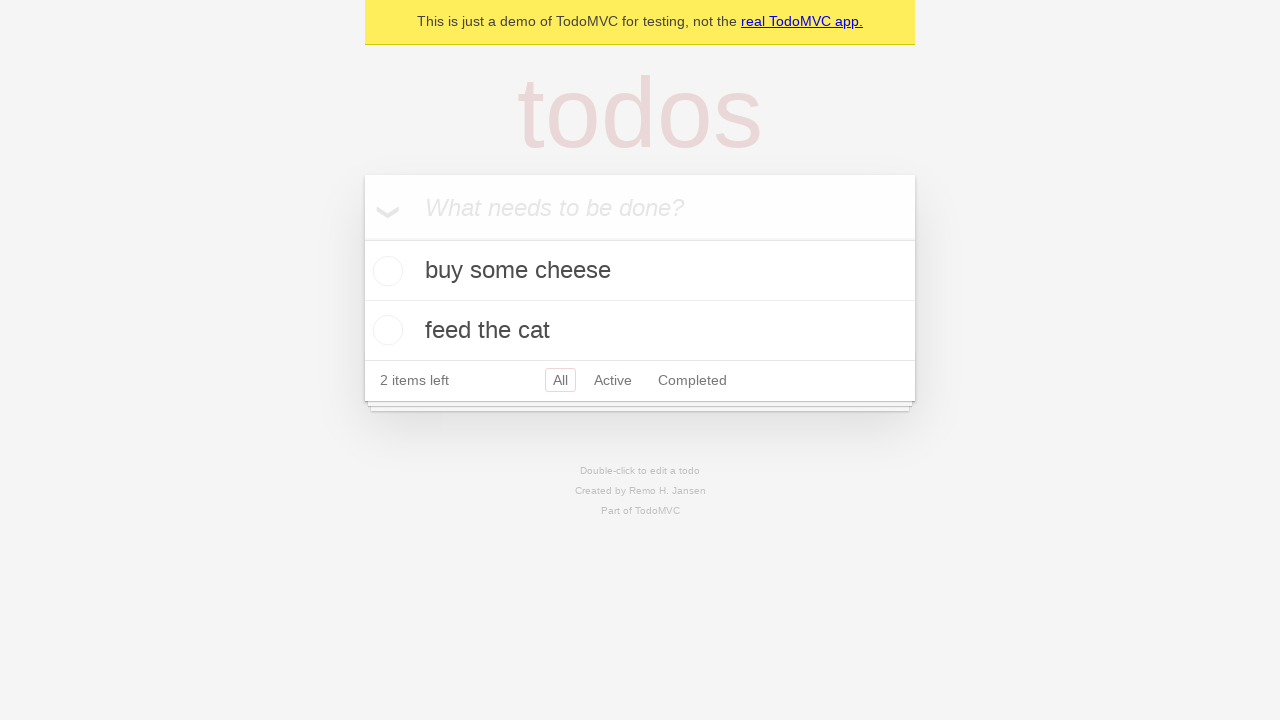

Filled input field with 'book a doctors appointment' on internal:attr=[placeholder="What needs to be done?"i]
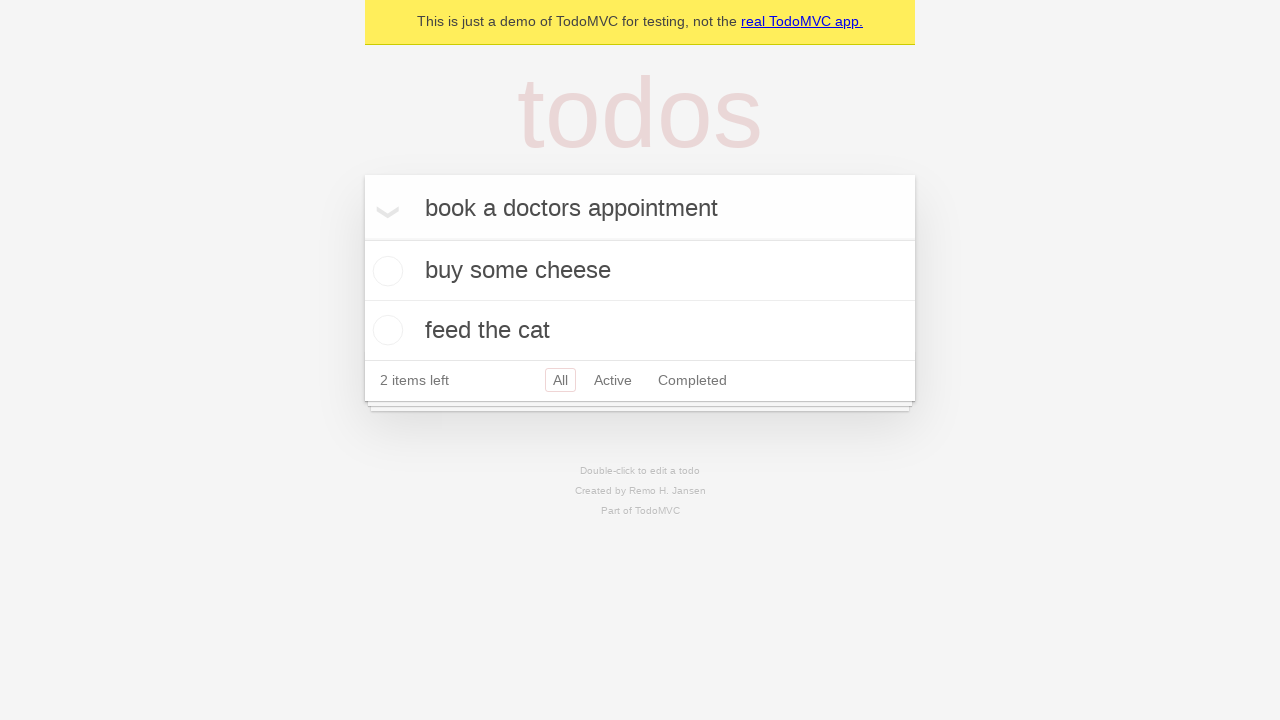

Pressed Enter to add 'book a doctors appointment' to the todo list on internal:attr=[placeholder="What needs to be done?"i]
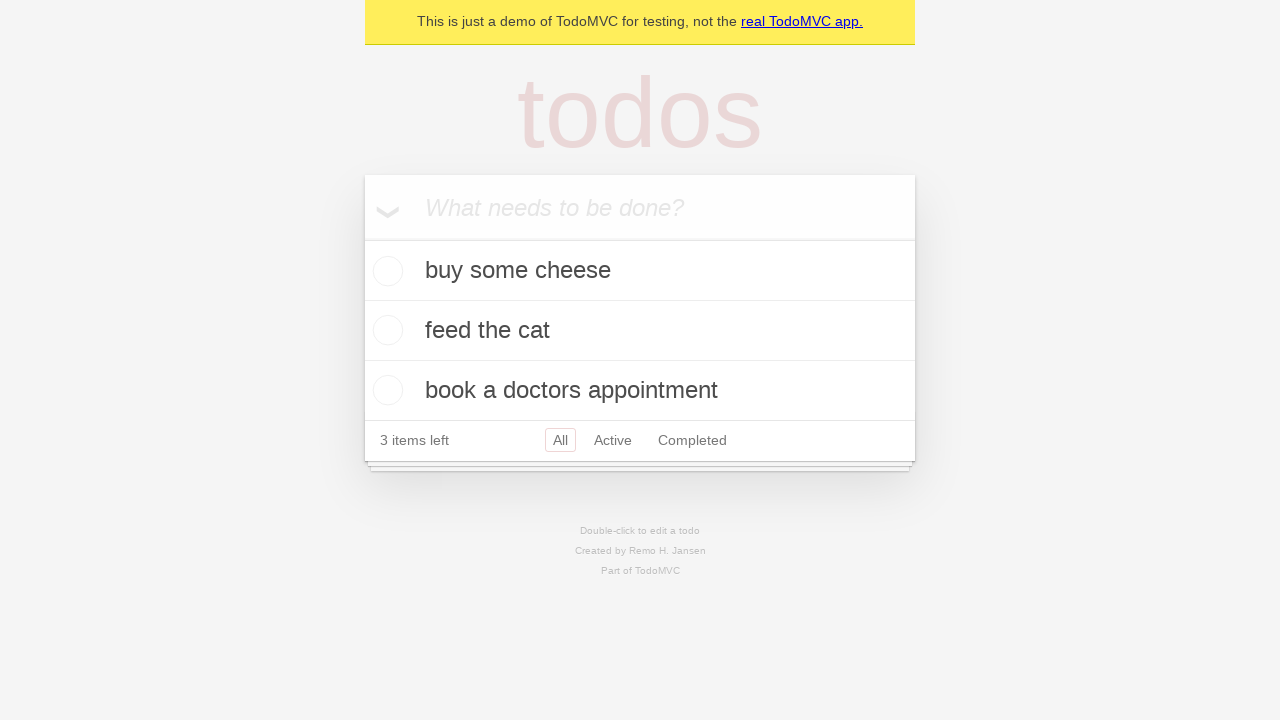

Verified all 3 todo items have been added to the DOM
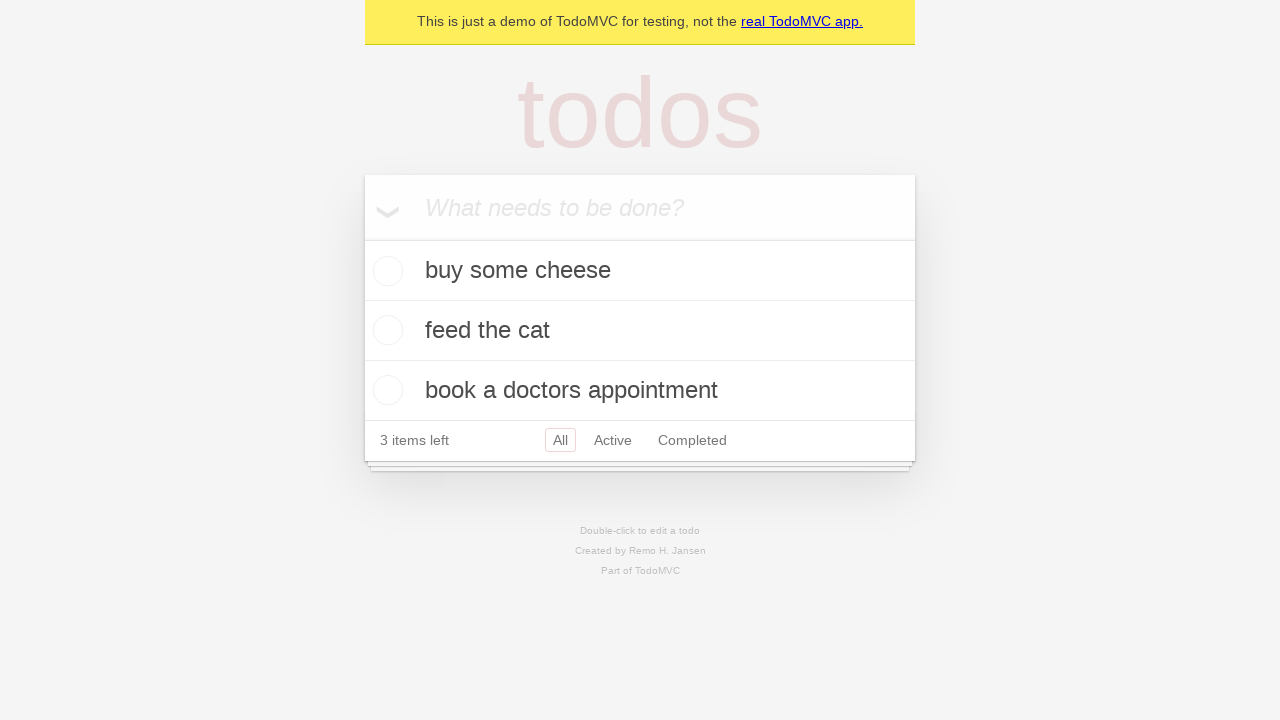

Verified the counter displays '3 items left'
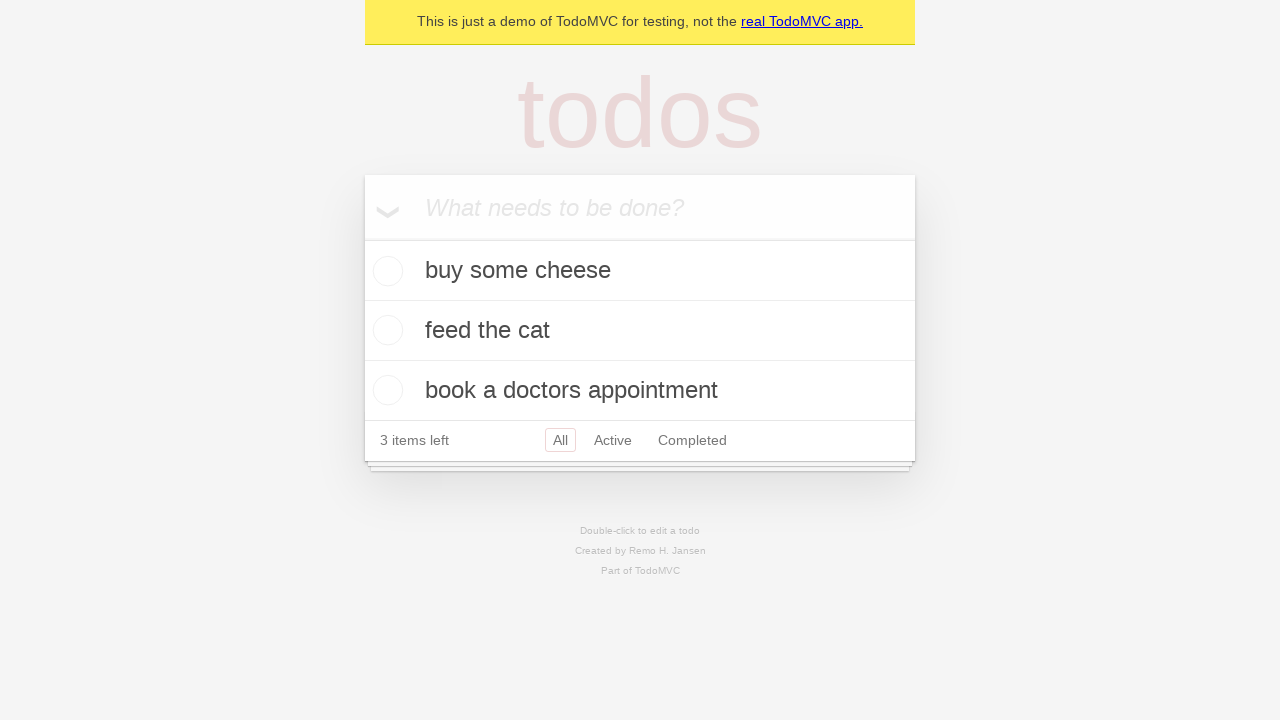

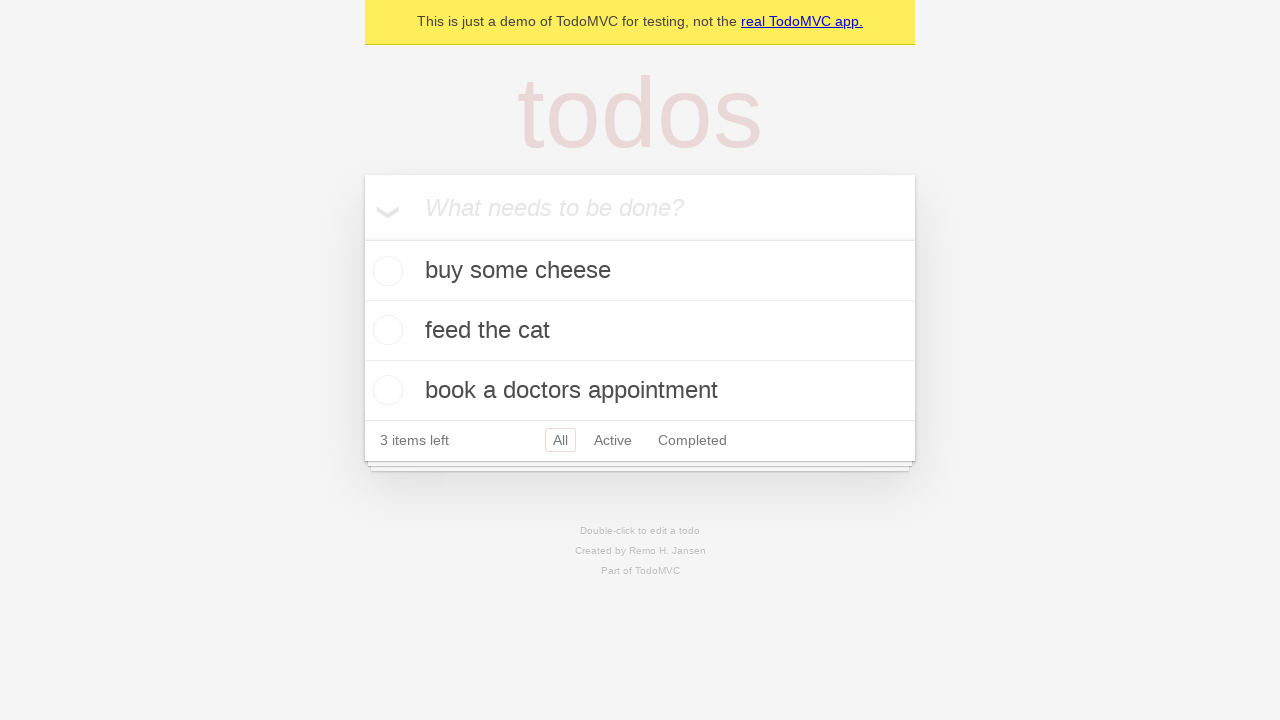